Tests drag and drop functionality by dragging an element to a drop target and then dragging it back

Starting URL: https://testautomationpractice.blogspot.com/

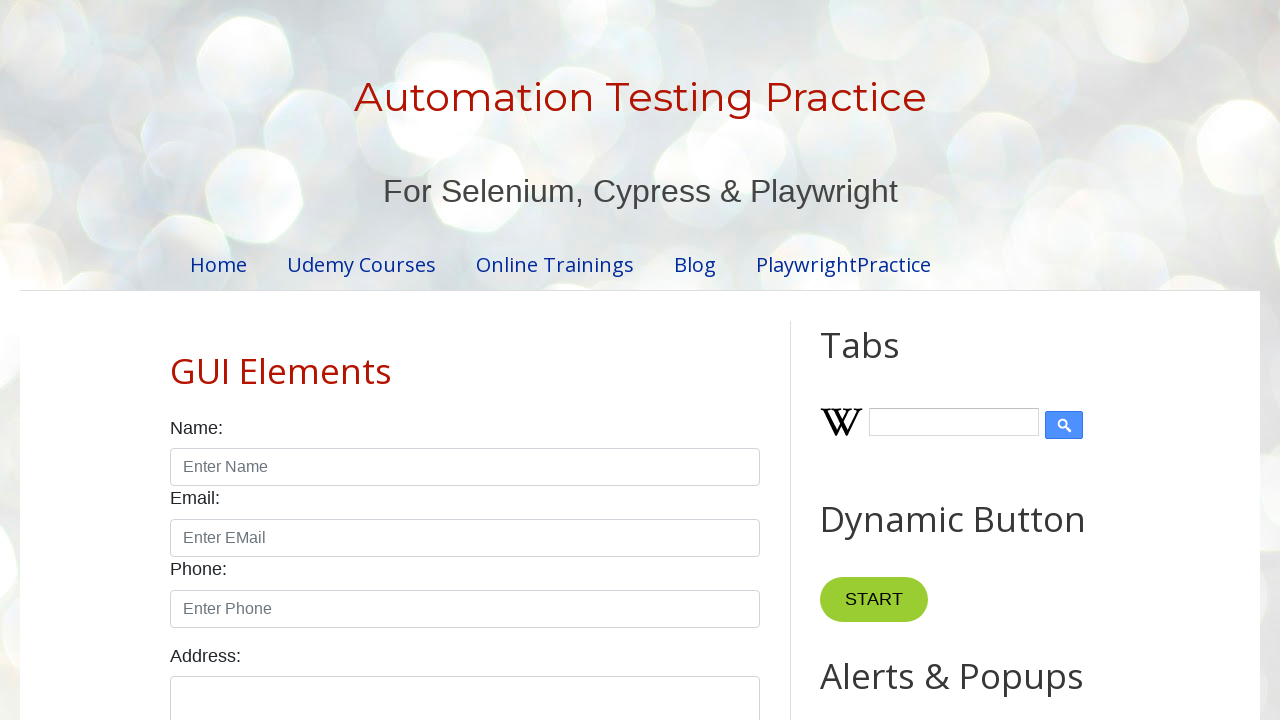

Scrolled down 1500px to make drag and drop elements visible
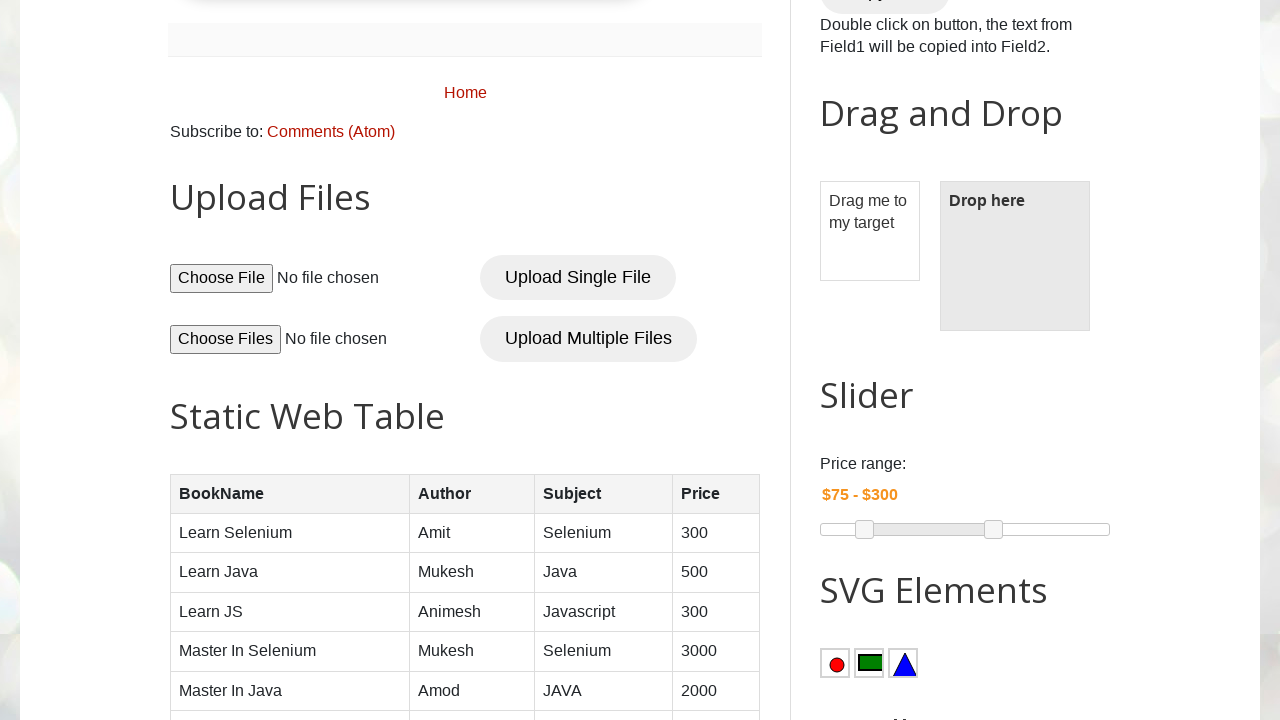

Waited 1000ms for scroll to complete
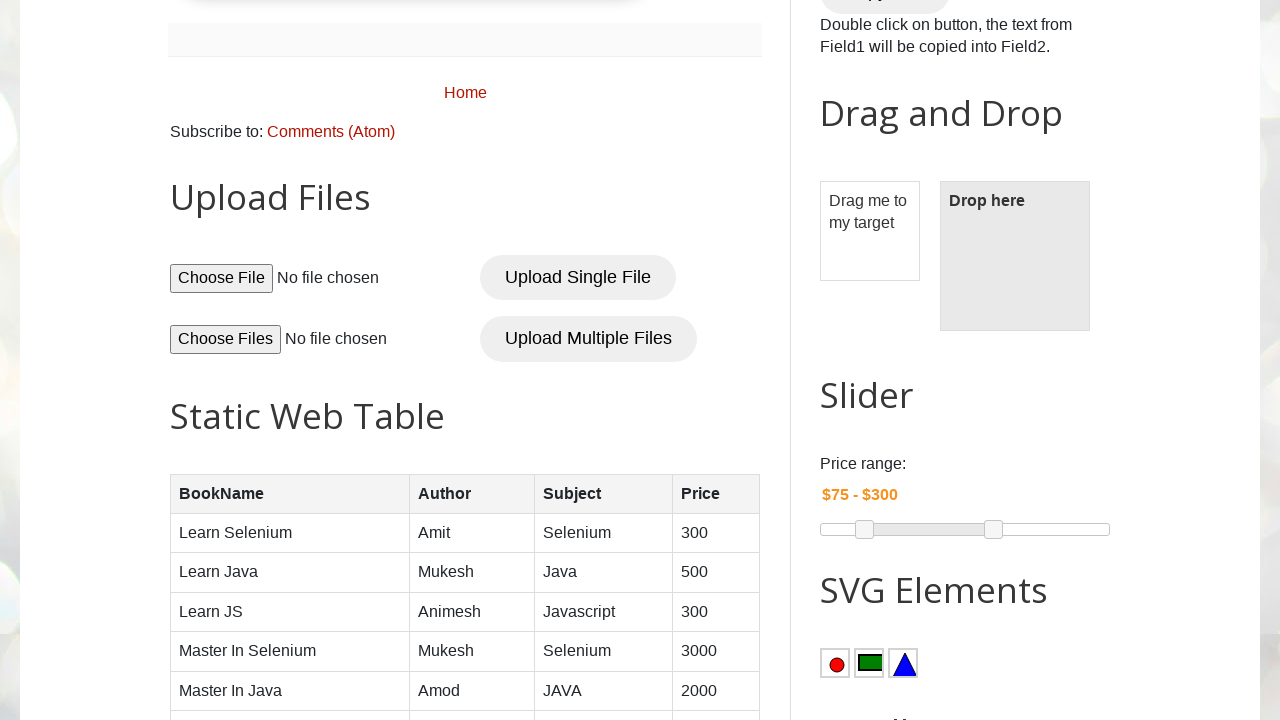

Scrolled back up 1000px
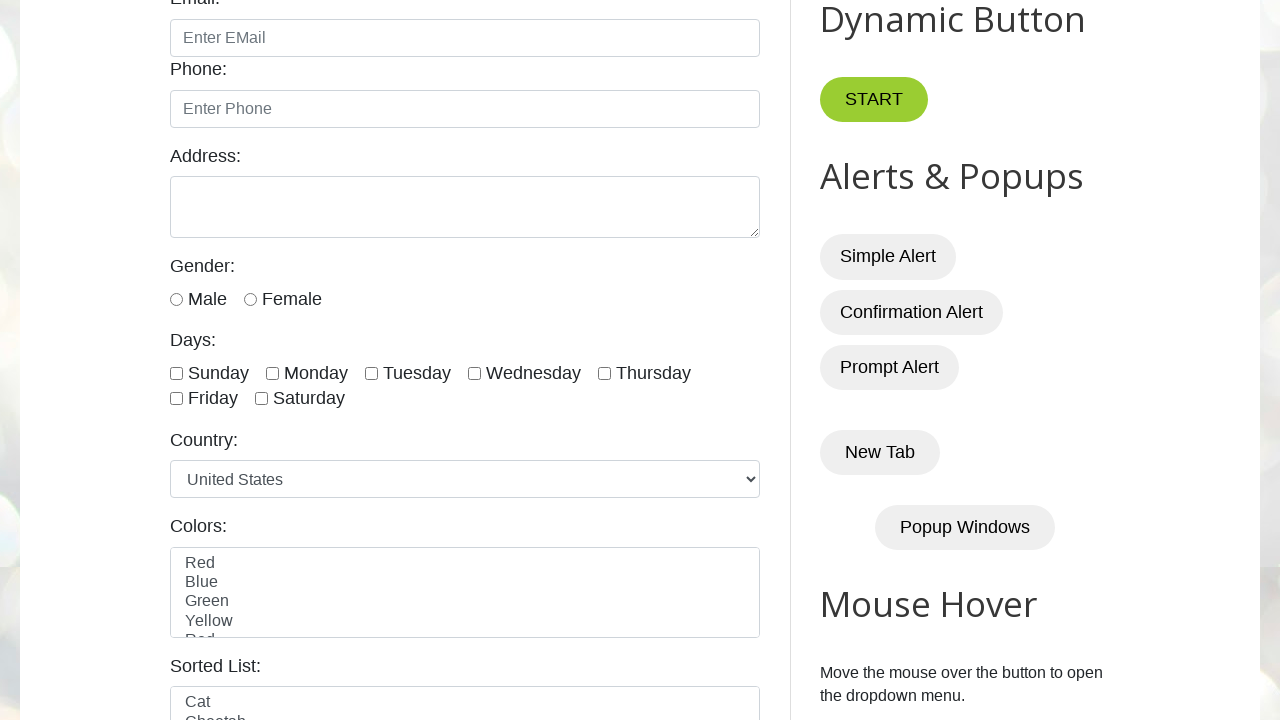

Waited 1000ms for scroll to complete
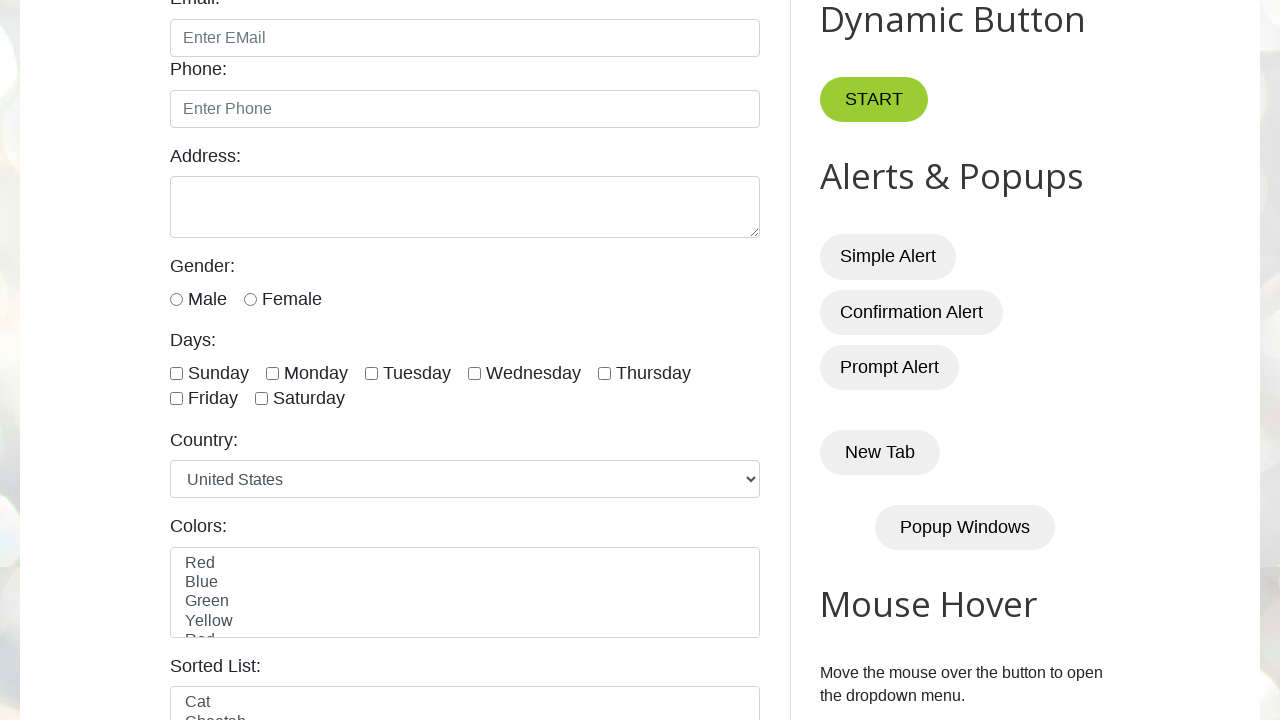

Located draggable element with id 'draggable'
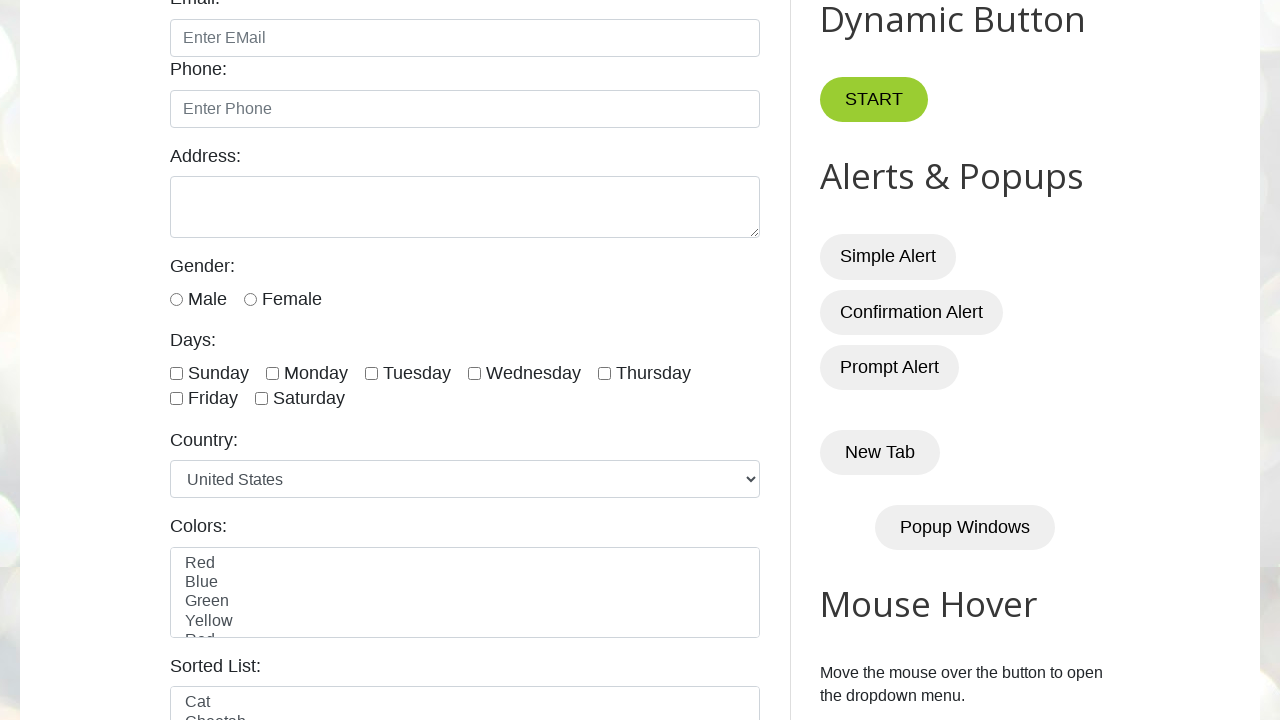

Located droppable element with id 'droppable'
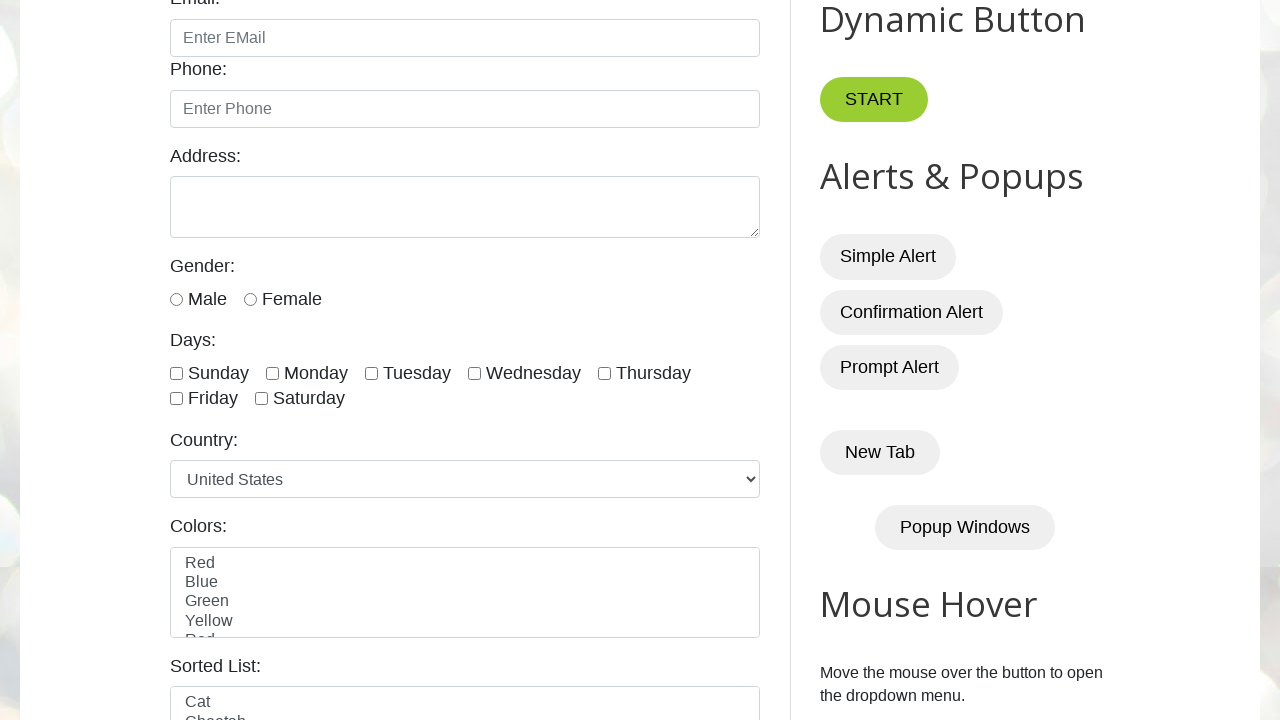

Dragged element from draggable to droppable at (1015, 386)
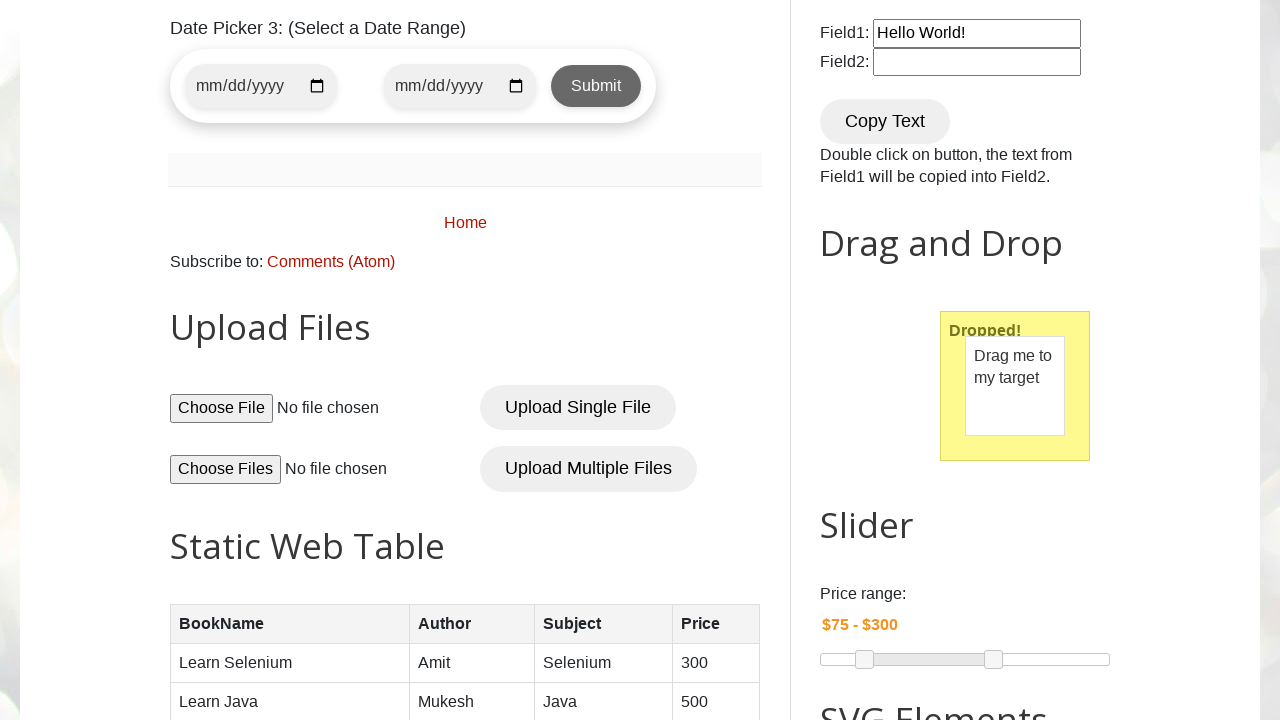

Waited 2000ms for drag and drop to complete
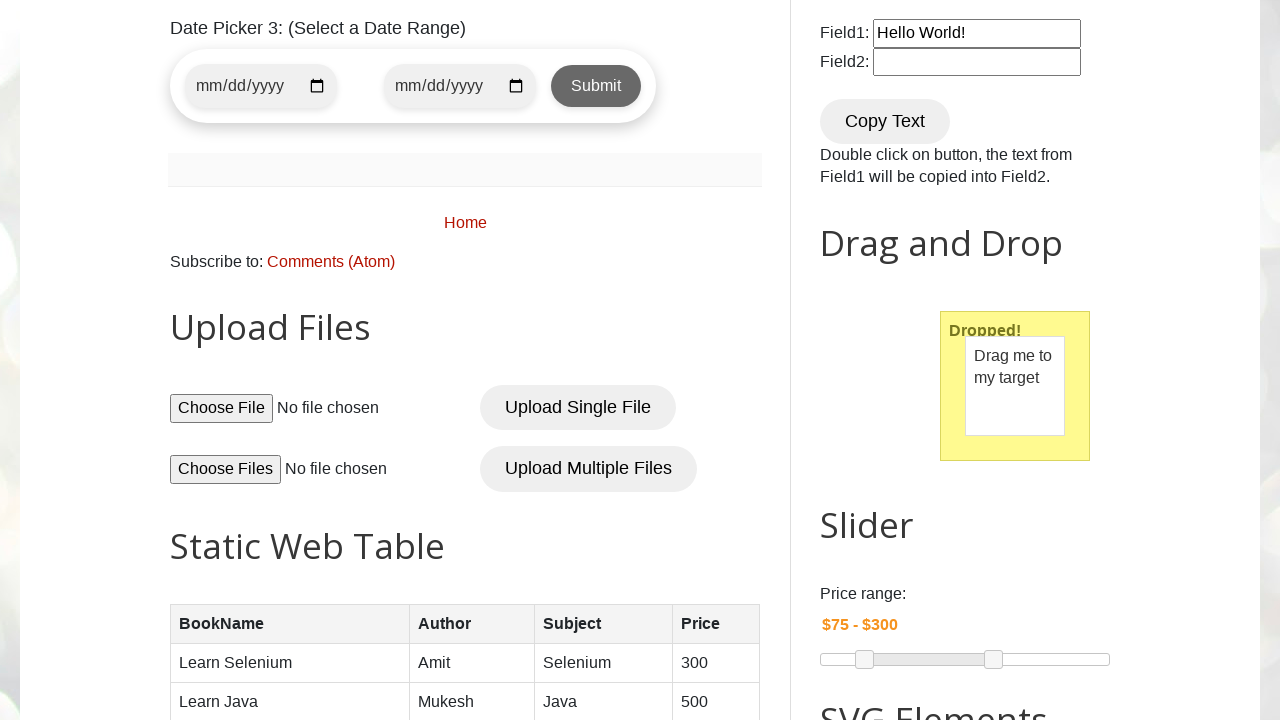

Retrieved bounding box of droppable element
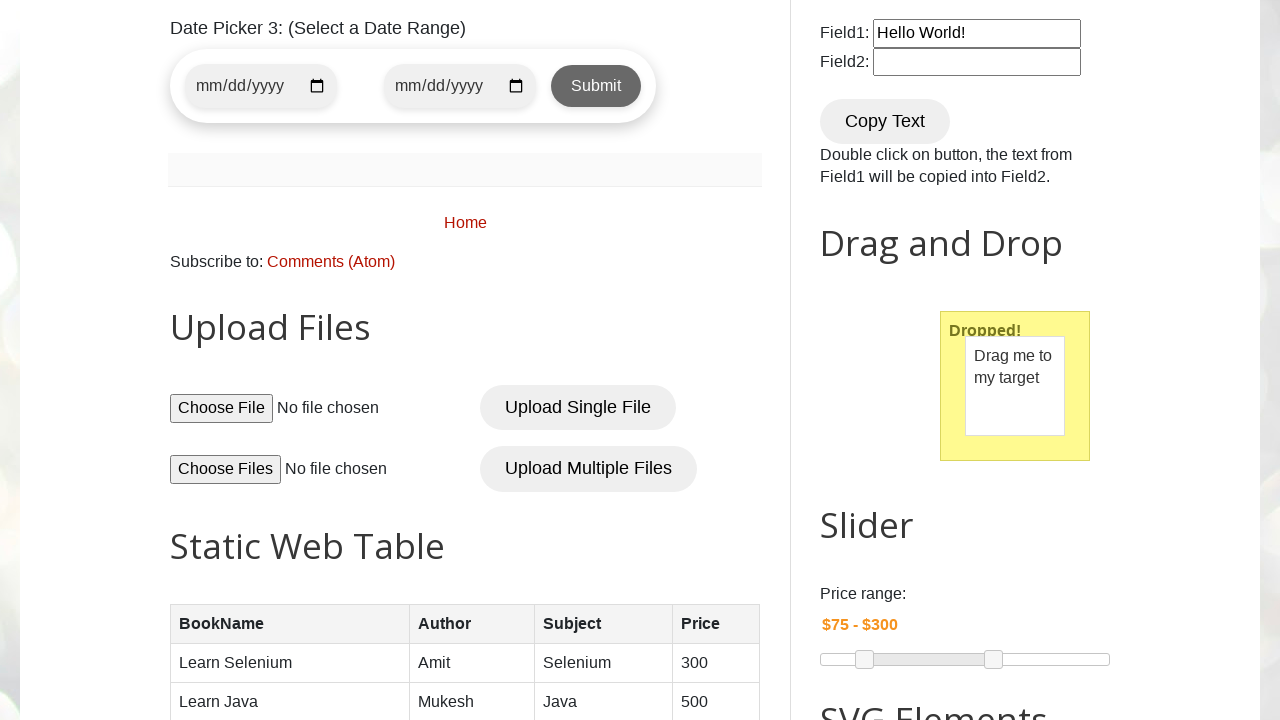

Retrieved bounding box of draggable element
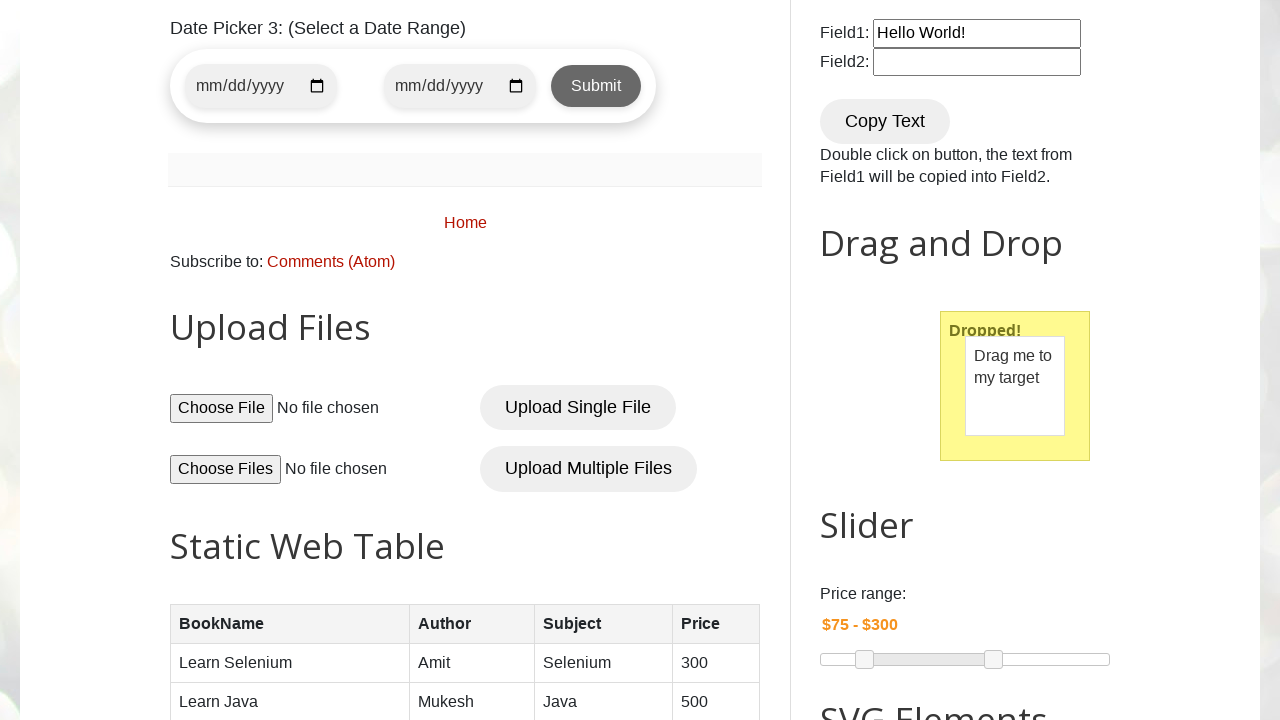

Moved mouse to center of droppable element at (1015, 386)
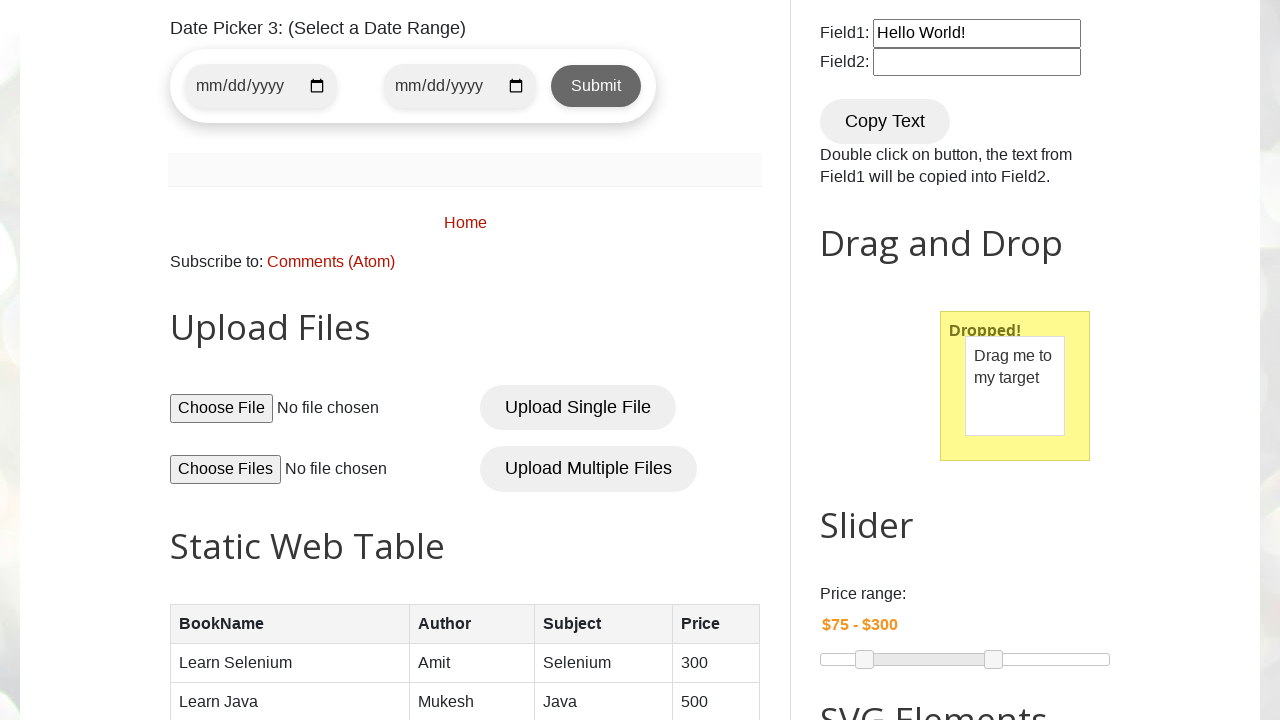

Pressed mouse button down at (1015, 386)
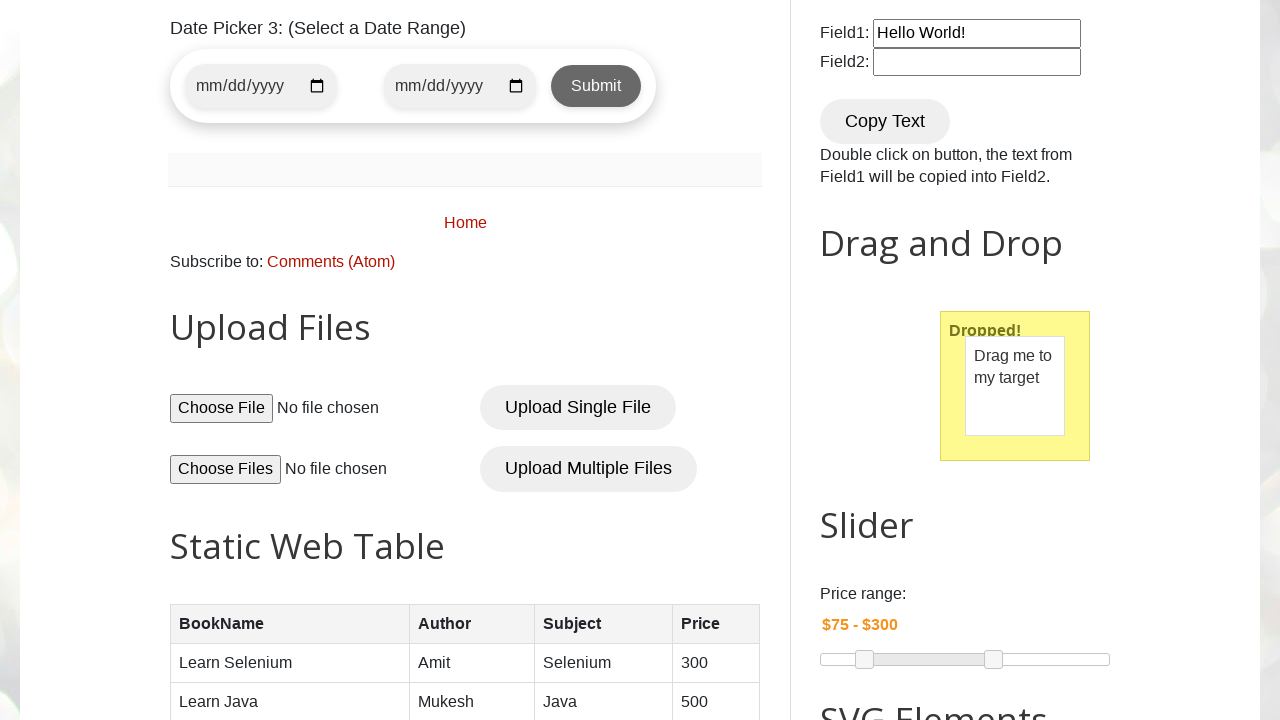

Moved mouse to approximate original draggable position at (865, 336)
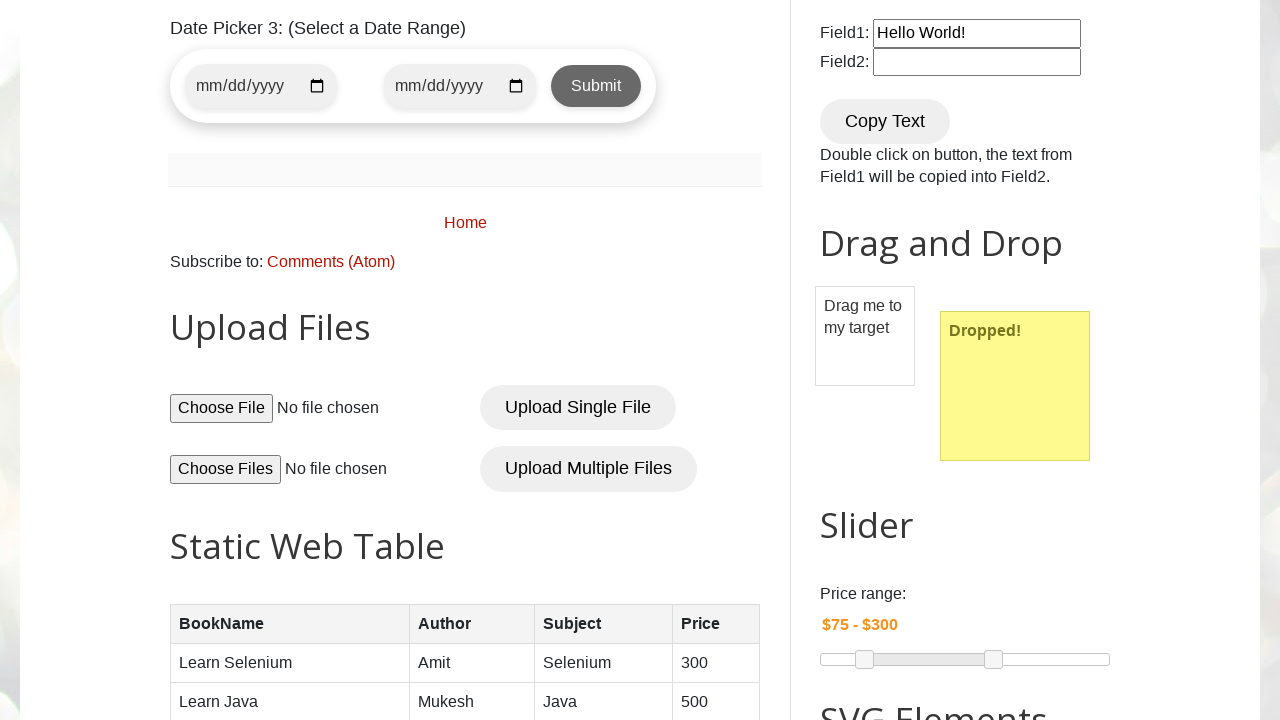

Released mouse button to drop element back to original position at (865, 336)
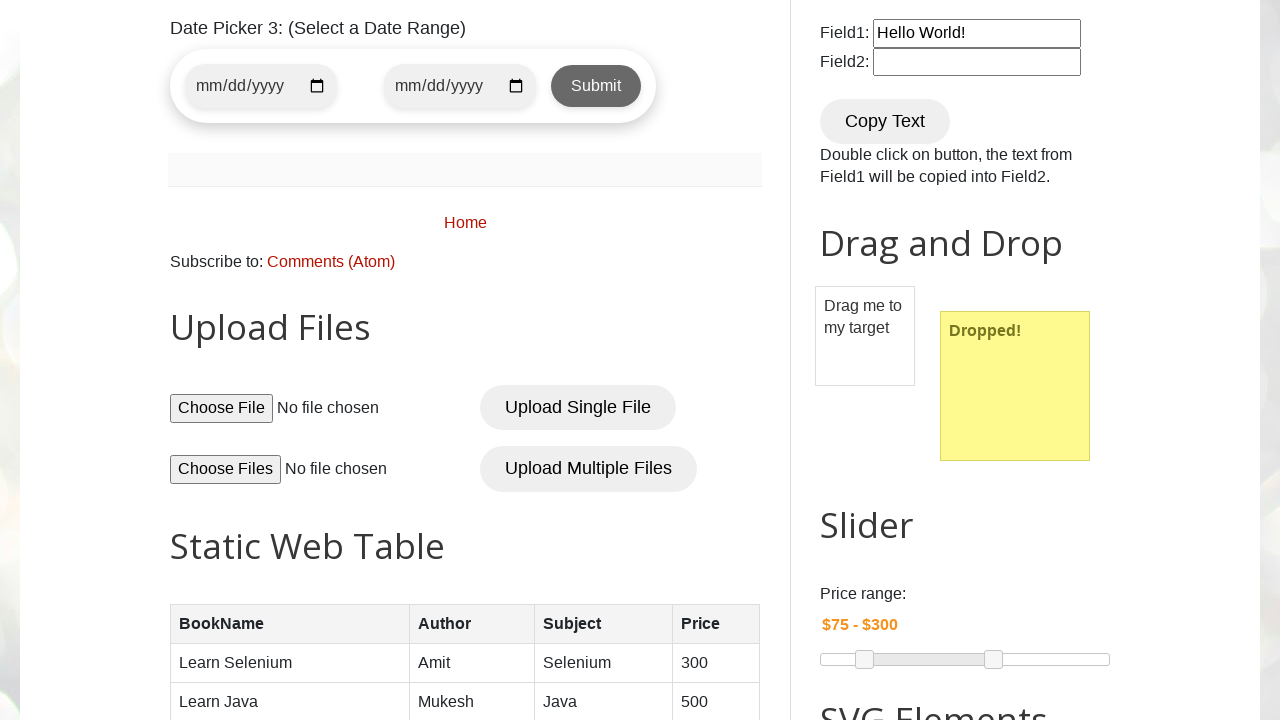

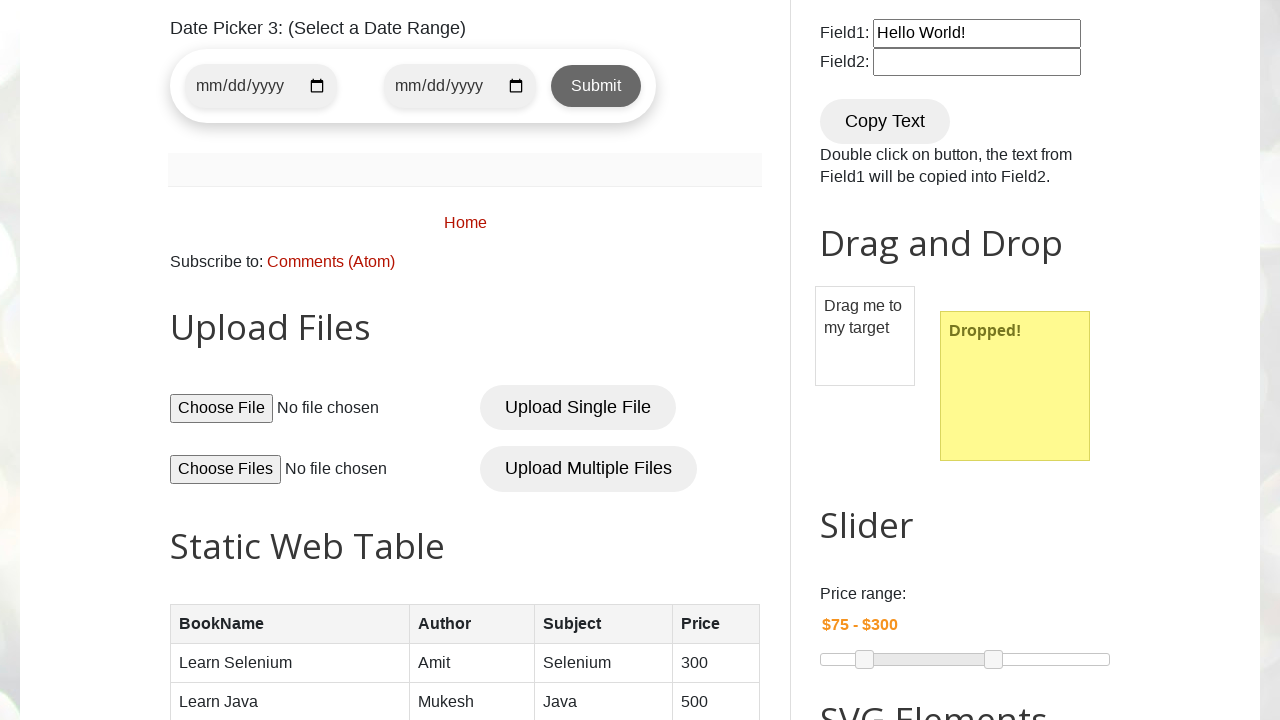